Tests the bank manager flow on a demo banking application by clicking on Manager Login, then navigating to Open Account section and interacting with the user selection dropdown.

Starting URL: https://www.globalsqa.com/angularJs-protractor/BankingProject/#/login

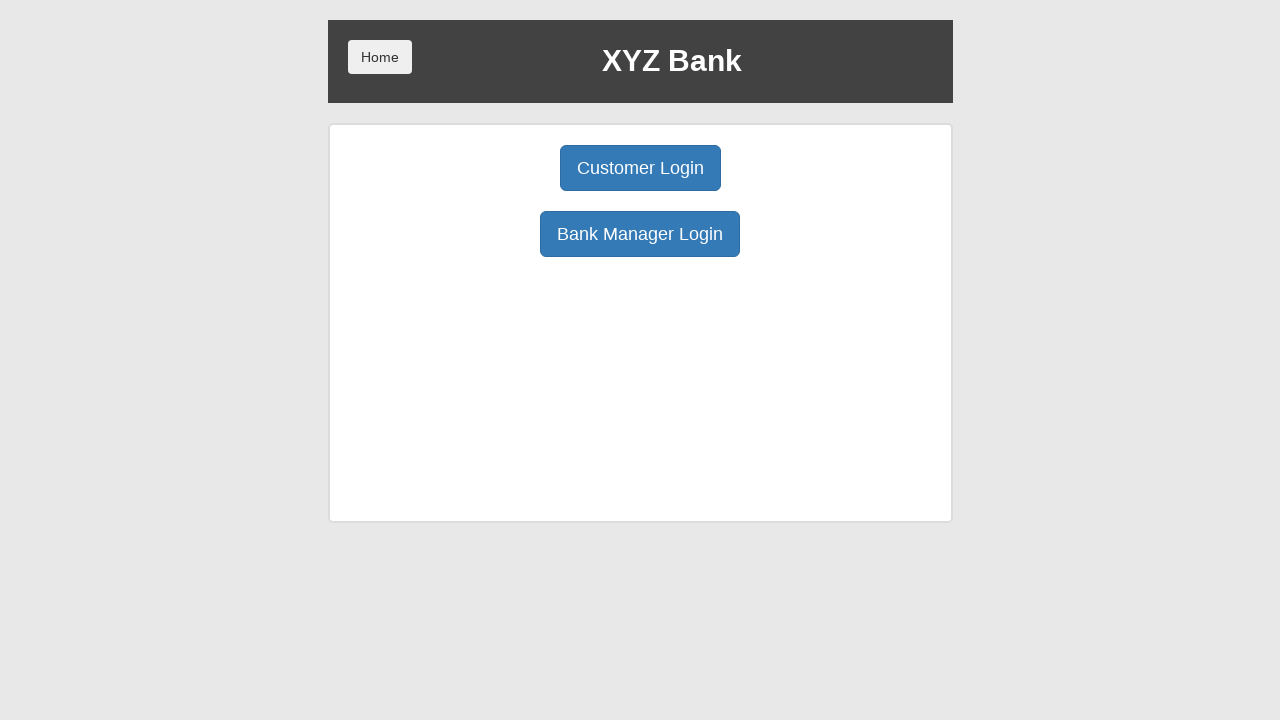

Clicked Bank Manager Login button at (640, 234) on [ng-click='manager()']
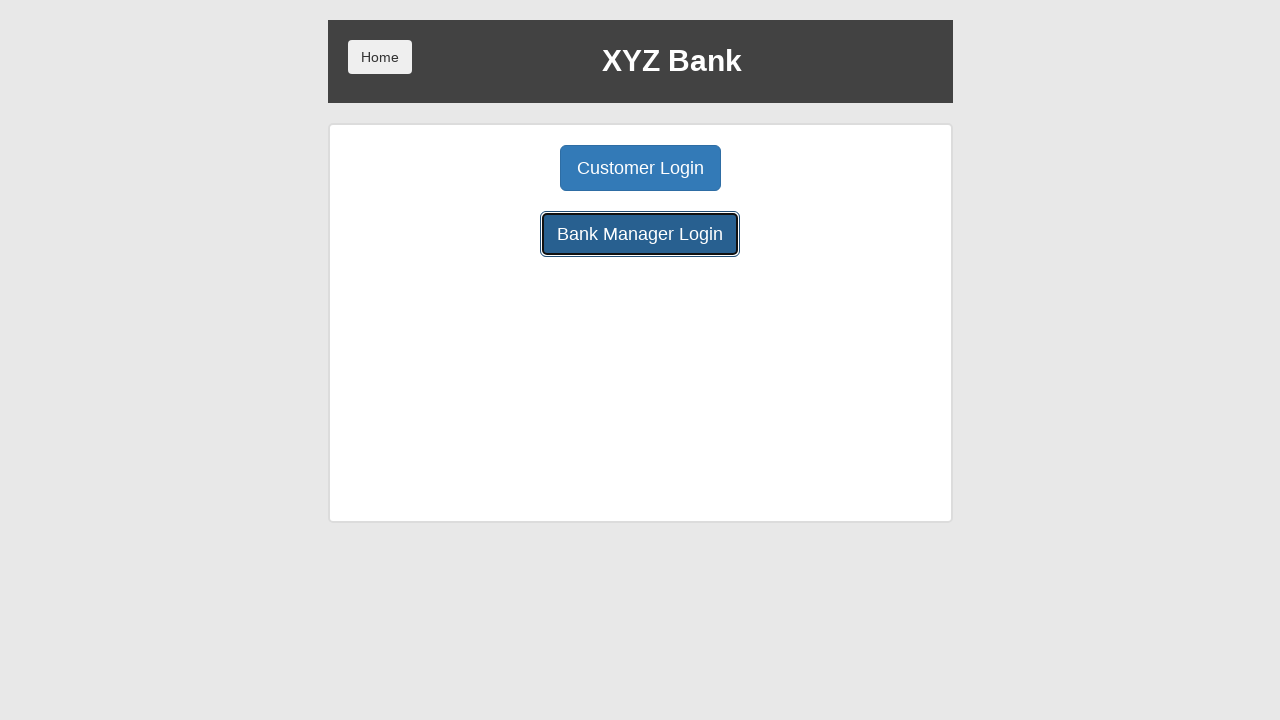

Manager page loaded and Open Account button became visible
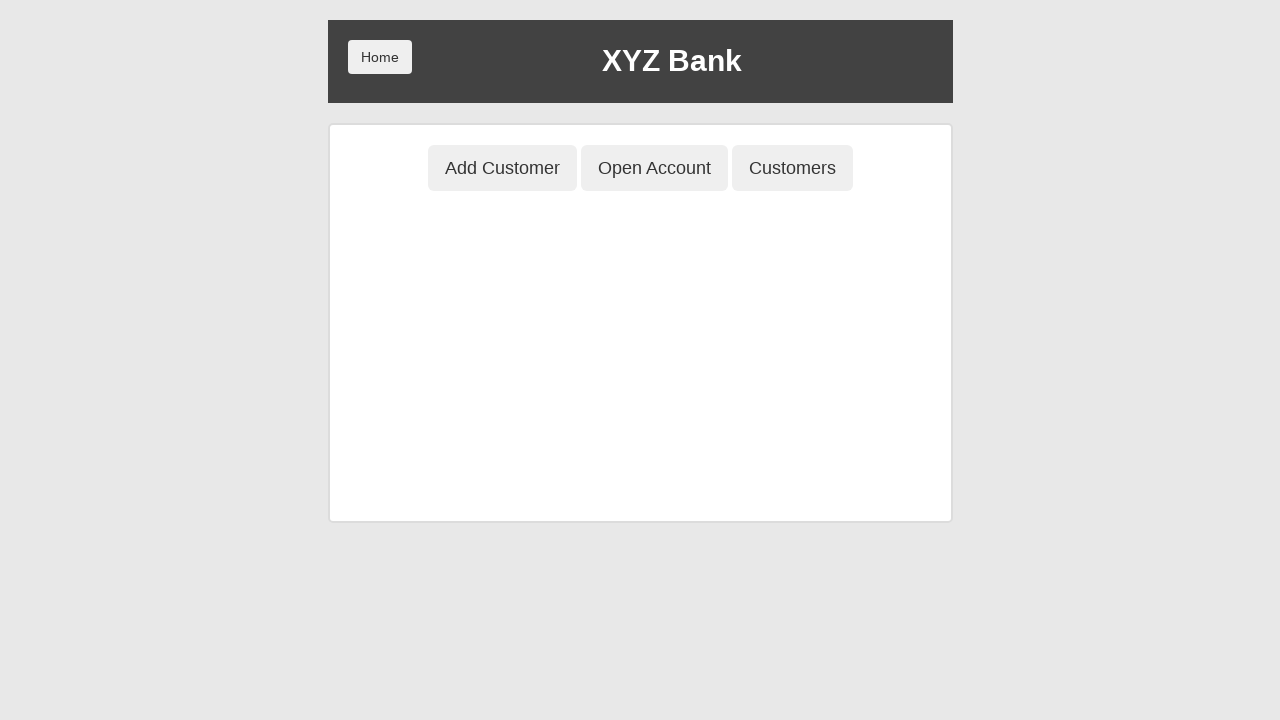

Clicked on Open Account tab at (654, 168) on [ng-click='openAccount()']
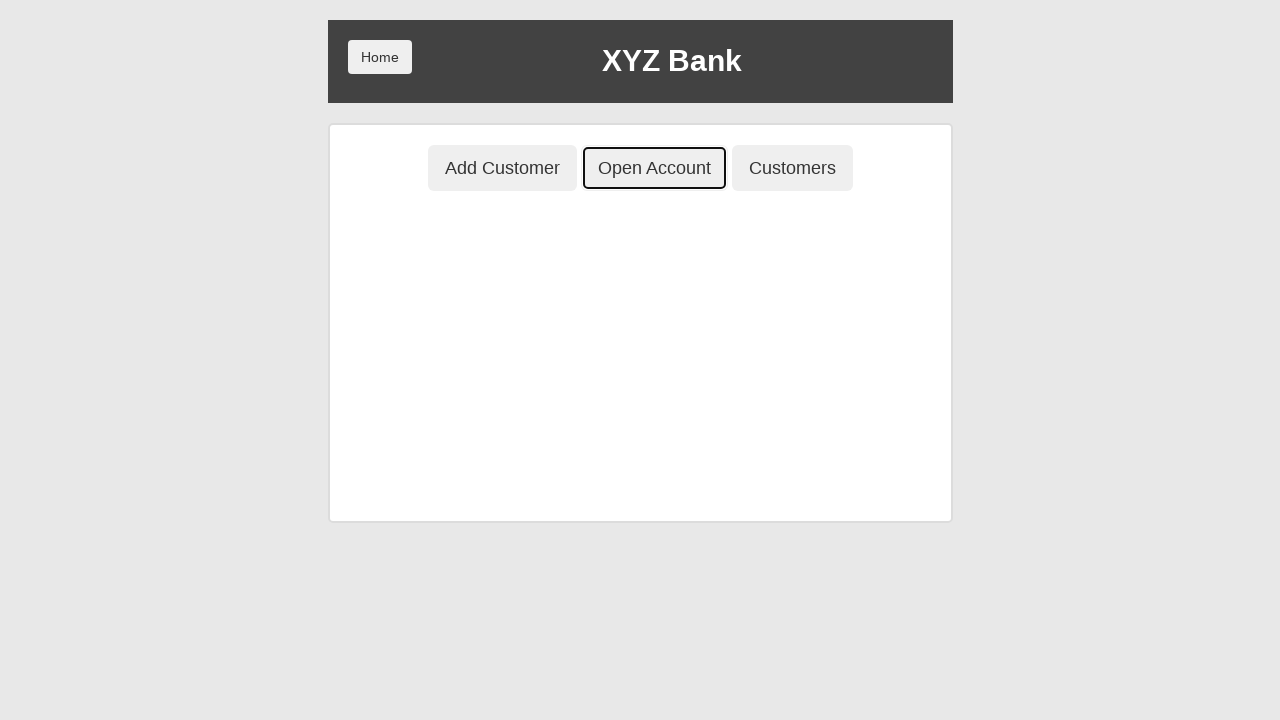

User select dropdown became visible
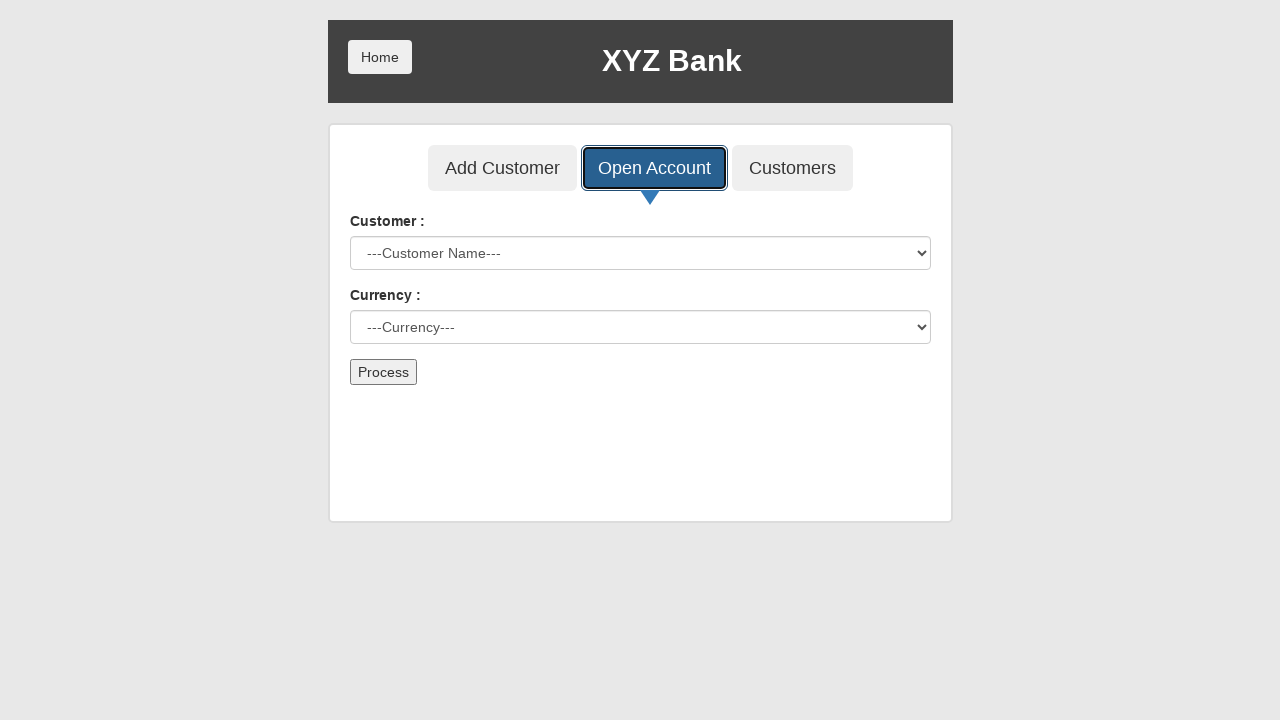

Clicked on user select dropdown to open options at (640, 253) on #userSelect
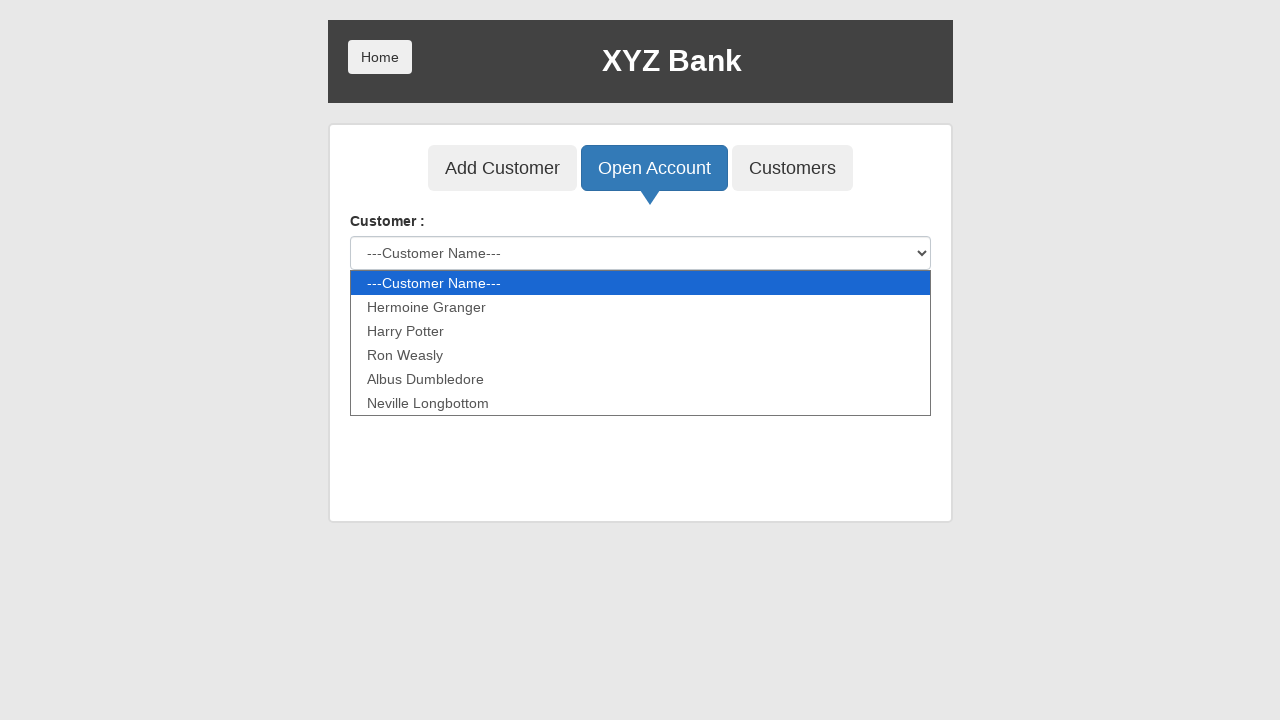

Clicked on main heading element to close or deselect dropdown at (672, 60) on xpath=//strong[contains(@class, 'mainHeading')] | /html/body/div/div/div[1]/stro
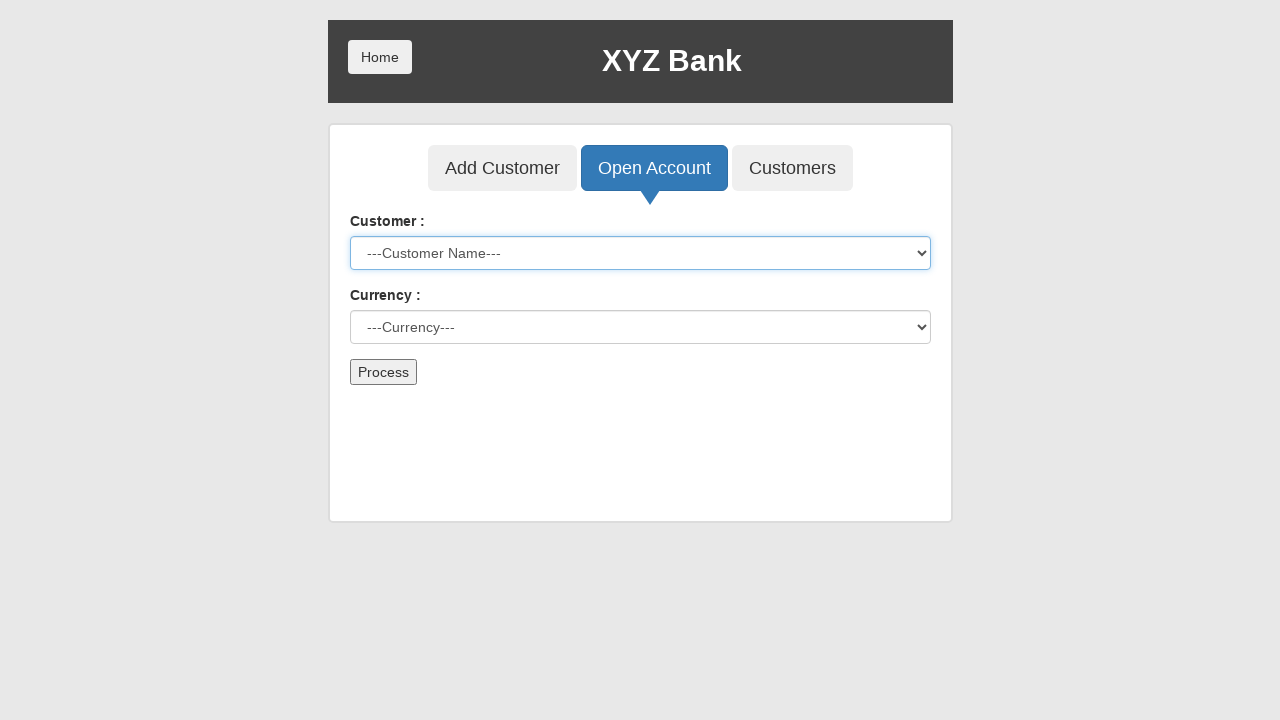

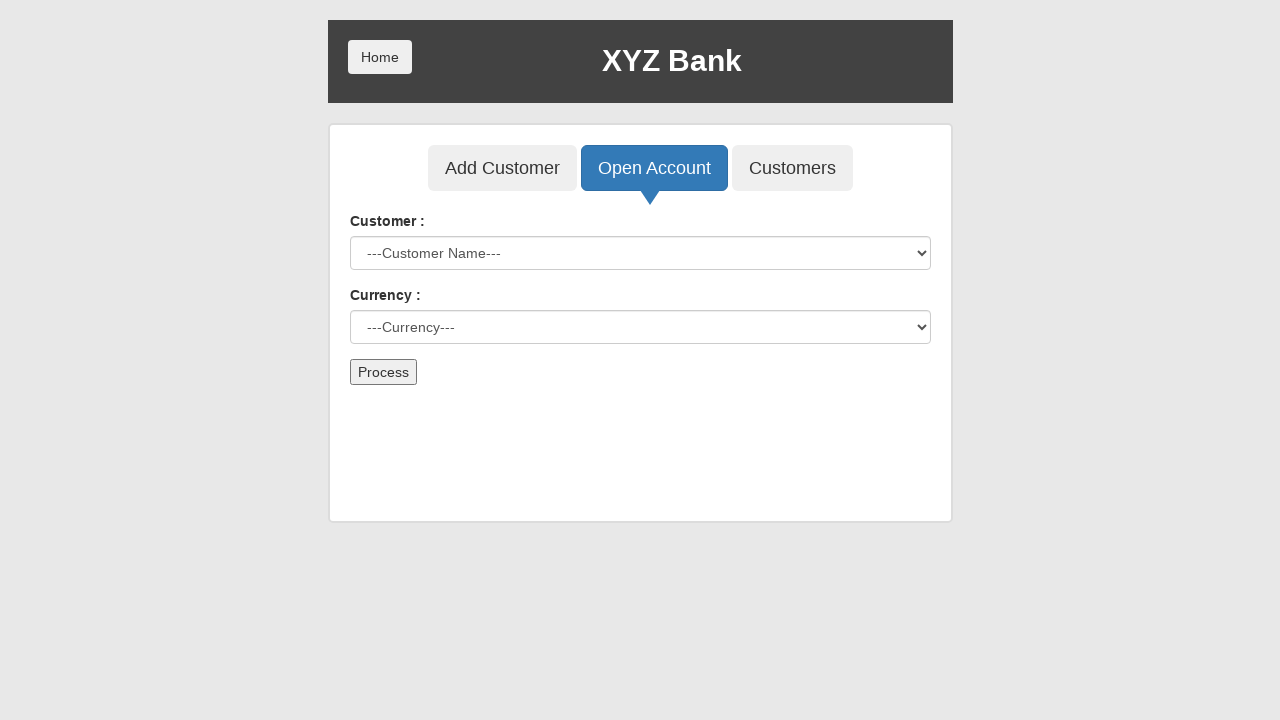